Tests working with multiple browser windows by clicking a link that opens a new window, then switching between the original and new windows and verifying their titles.

Starting URL: https://the-internet.herokuapp.com/windows

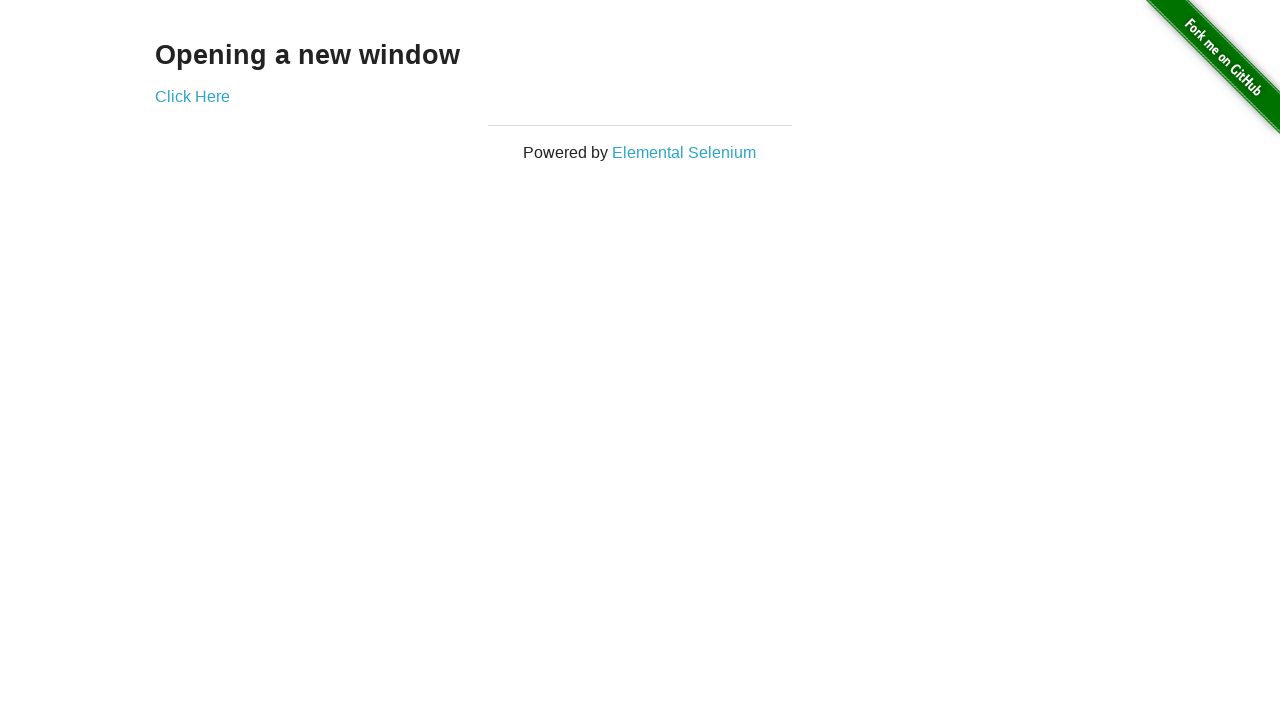

Clicked link to open new window at (192, 96) on .example a
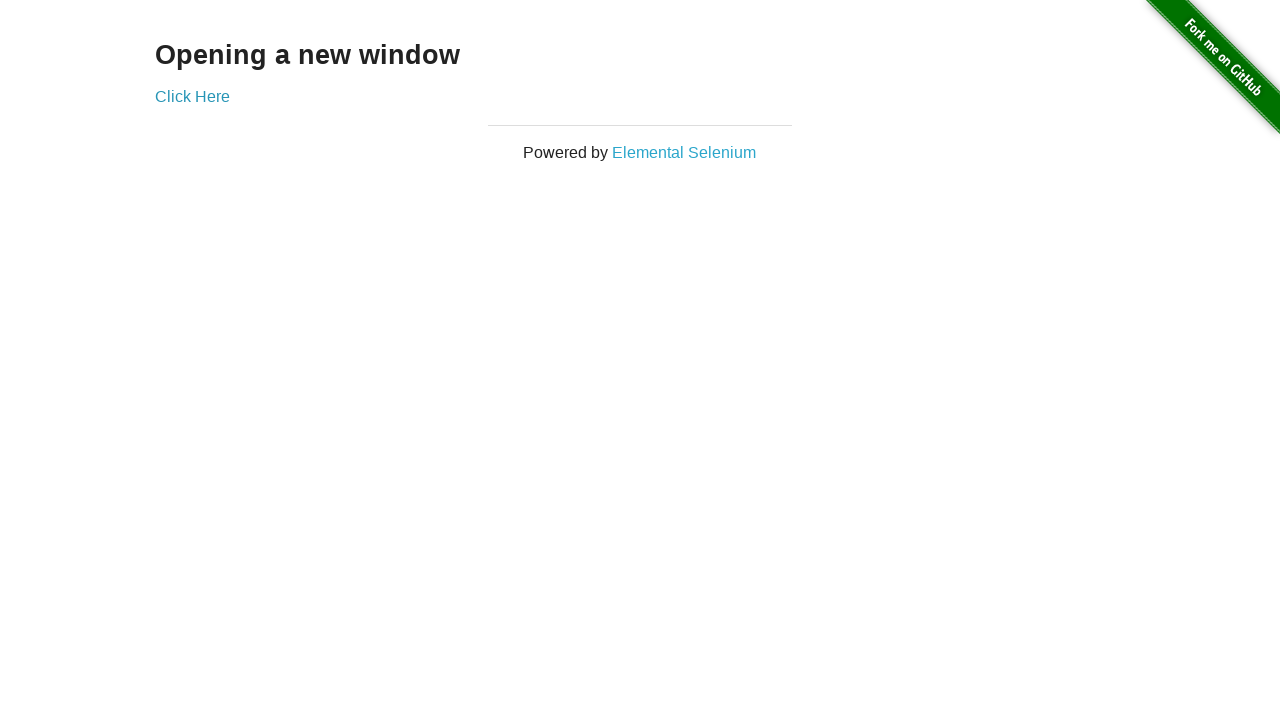

New window opened and captured
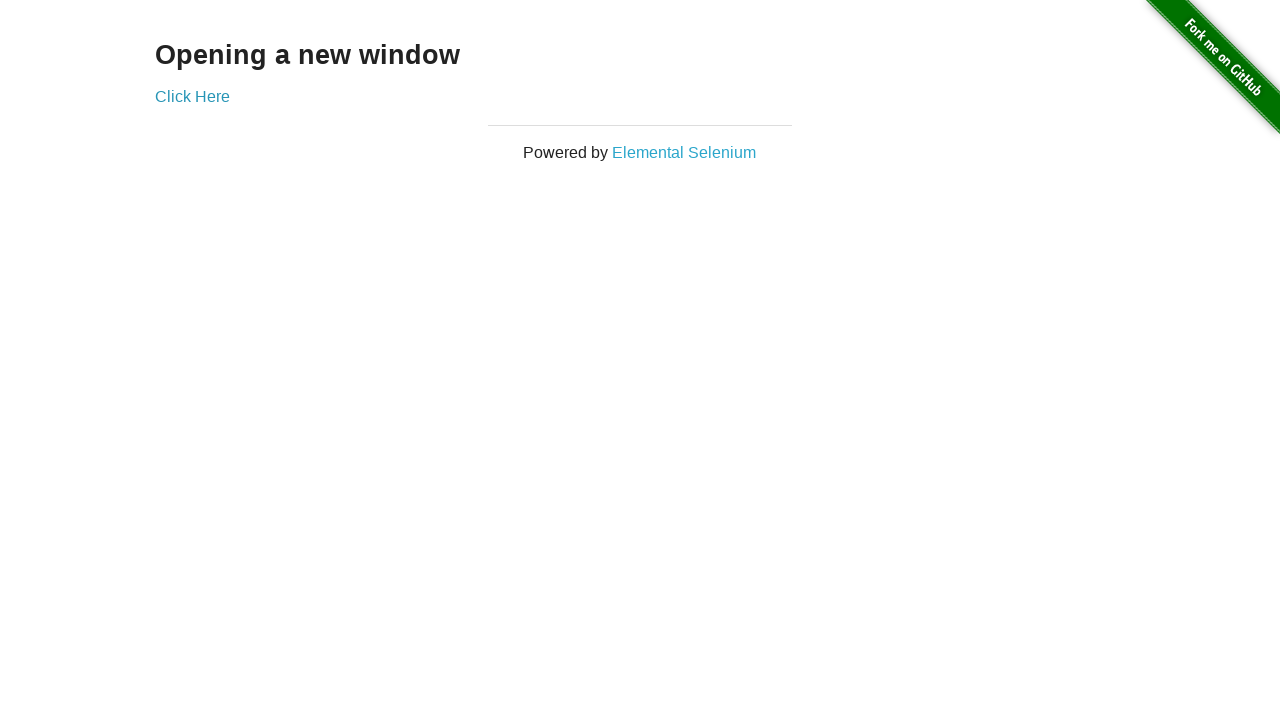

Verified original window title is 'The Internet'
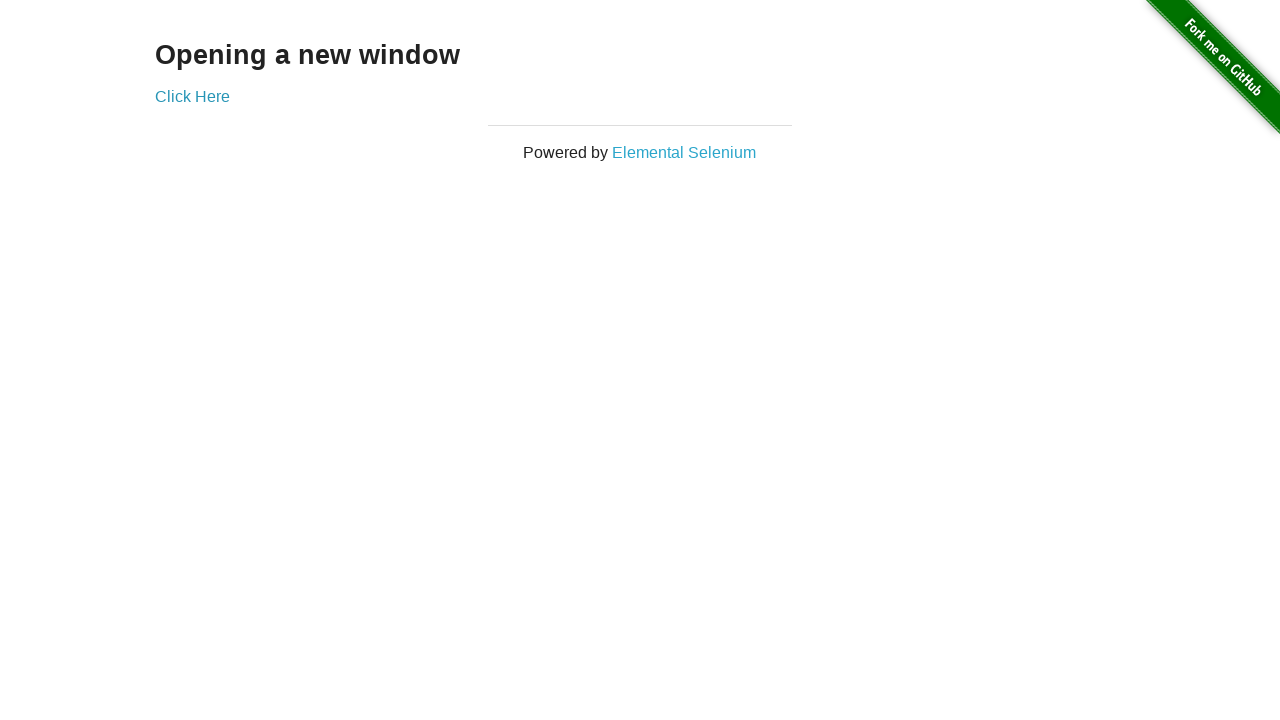

New page finished loading
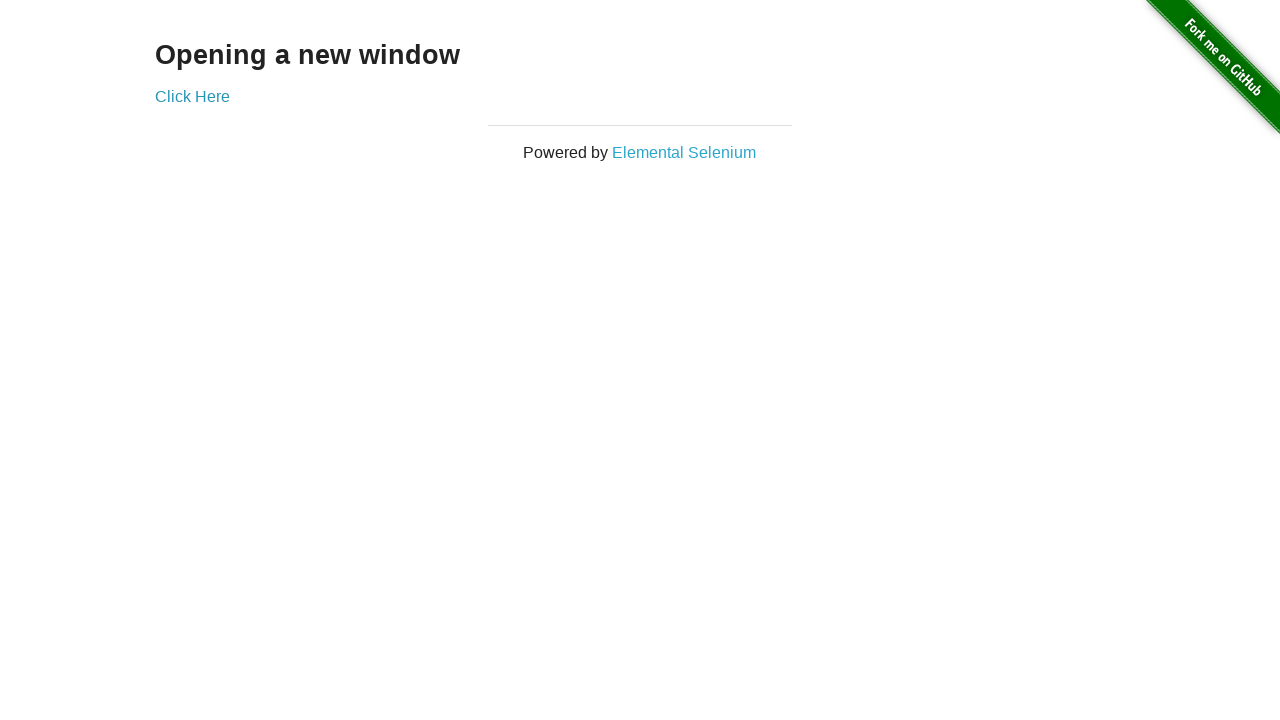

Verified new window title is 'New Window'
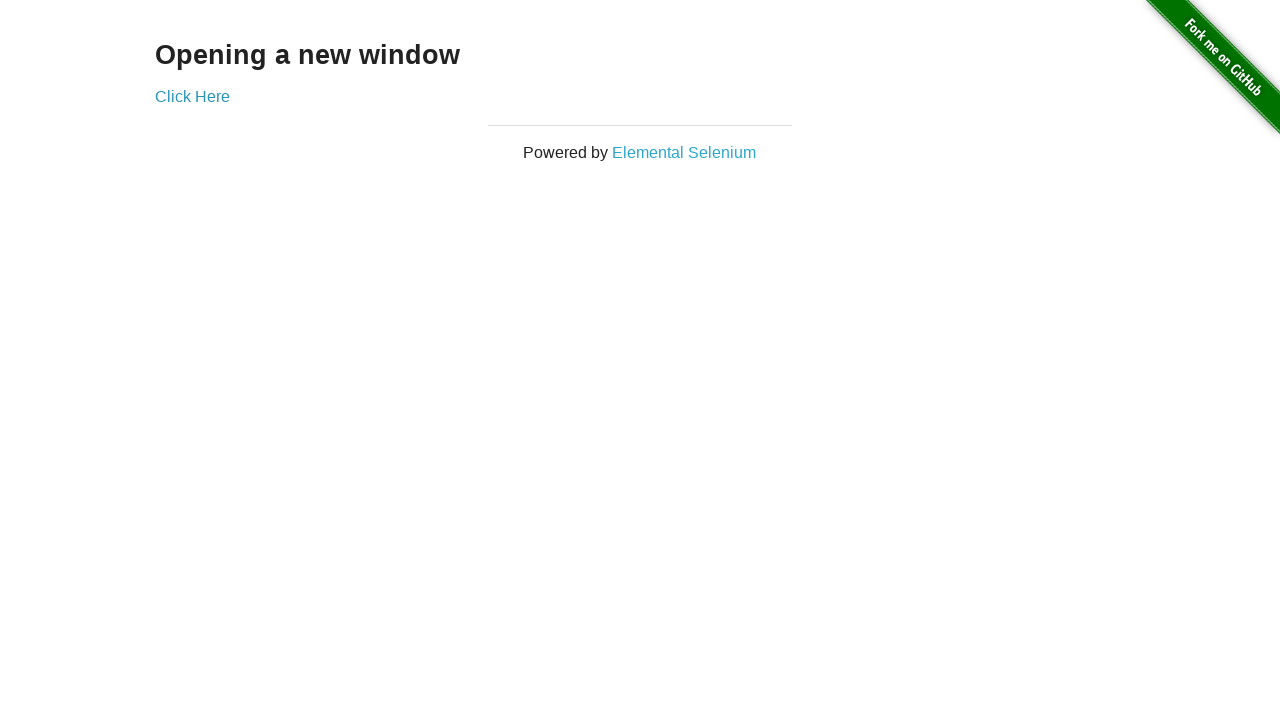

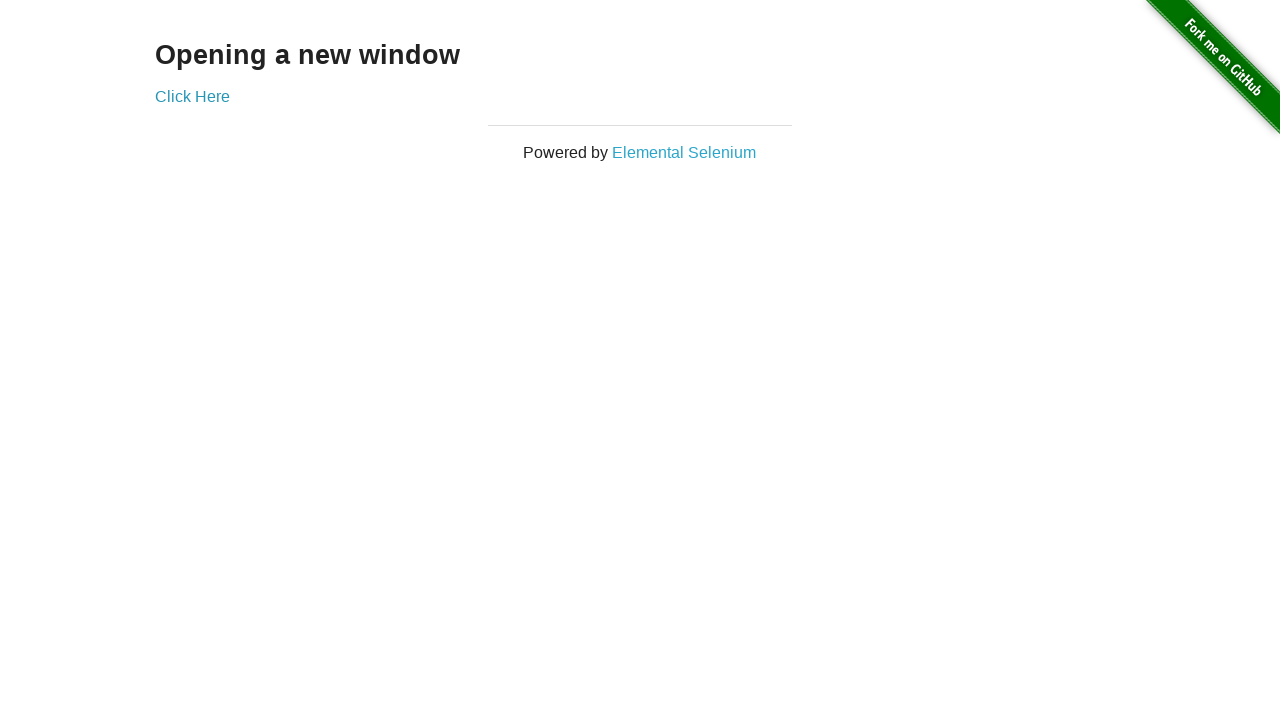